Tests sorting the Due column in ascending order by clicking the column header and verifying the values are ordered correctly

Starting URL: http://the-internet.herokuapp.com/tables

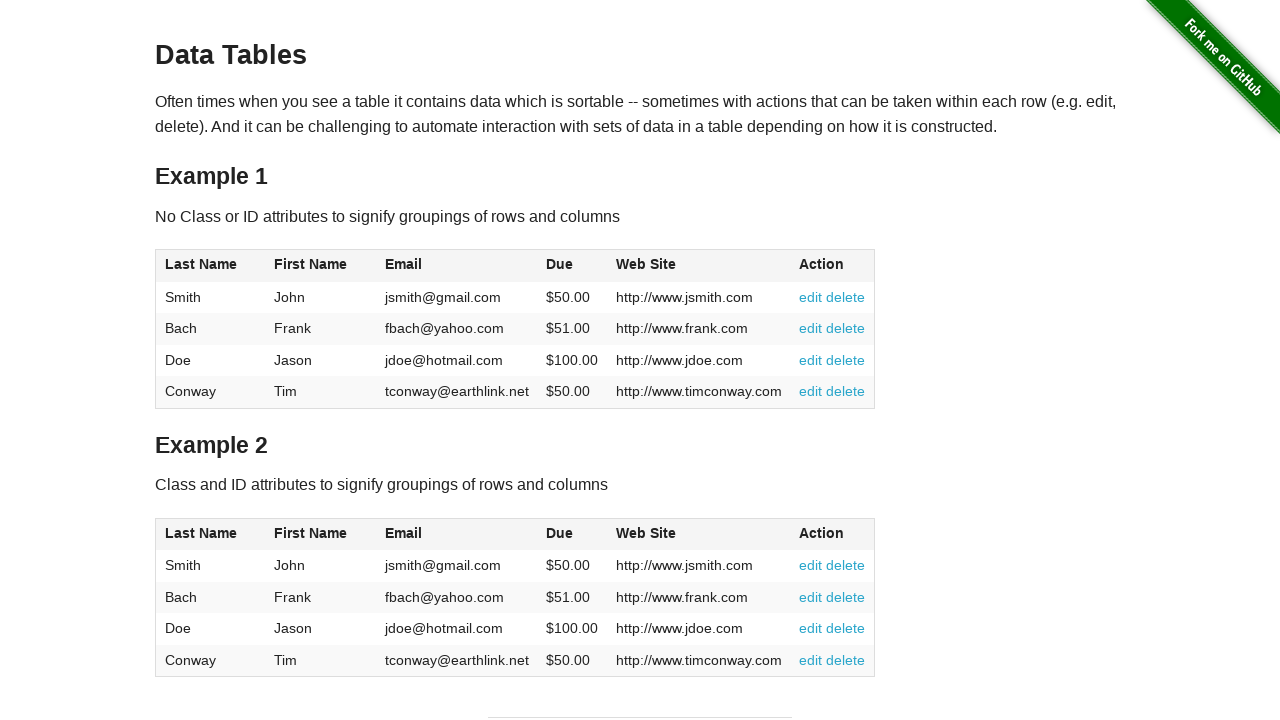

Clicked Due column header to sort ascending at (572, 266) on #table1 thead tr th:nth-of-type(4)
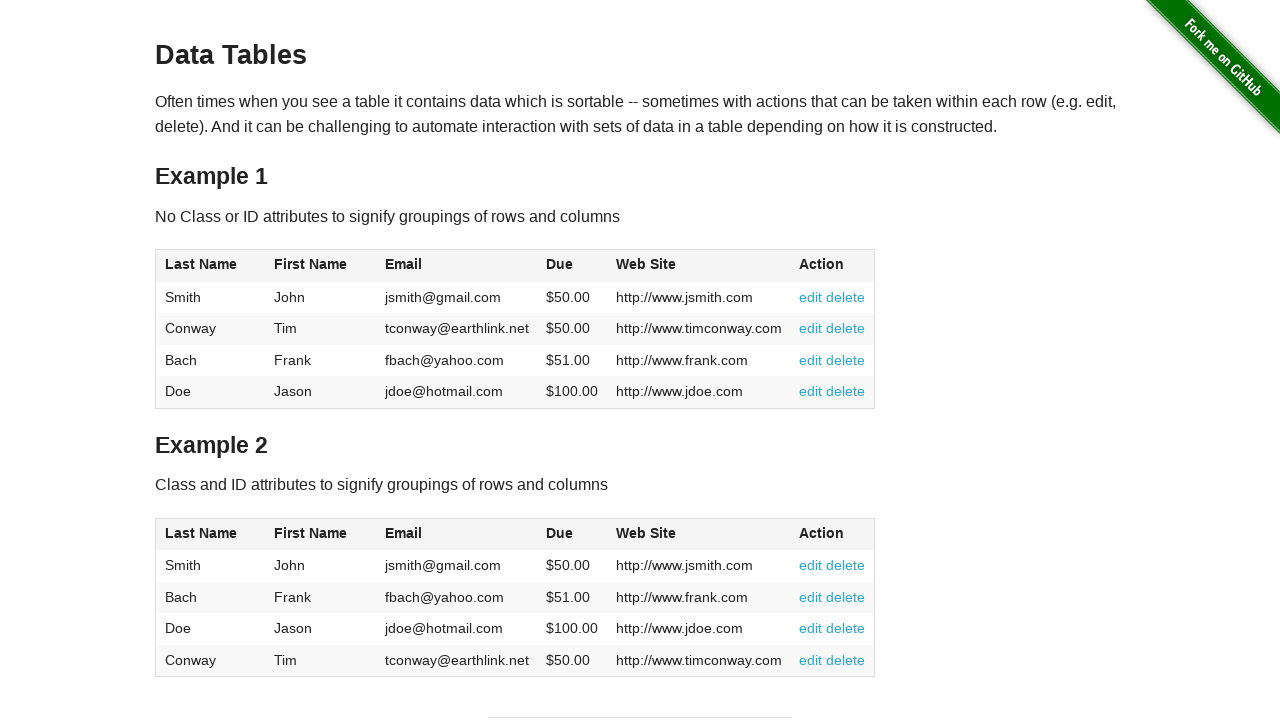

Waited for table to be sorted and Due column values to be visible
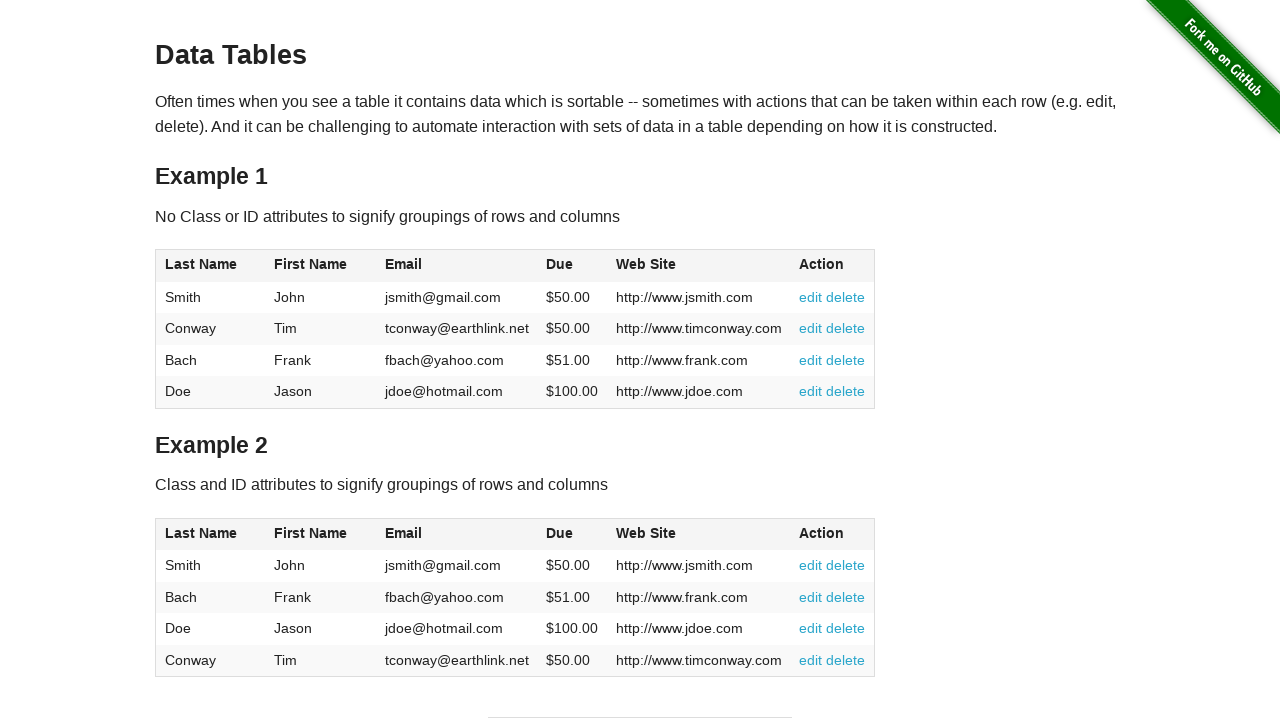

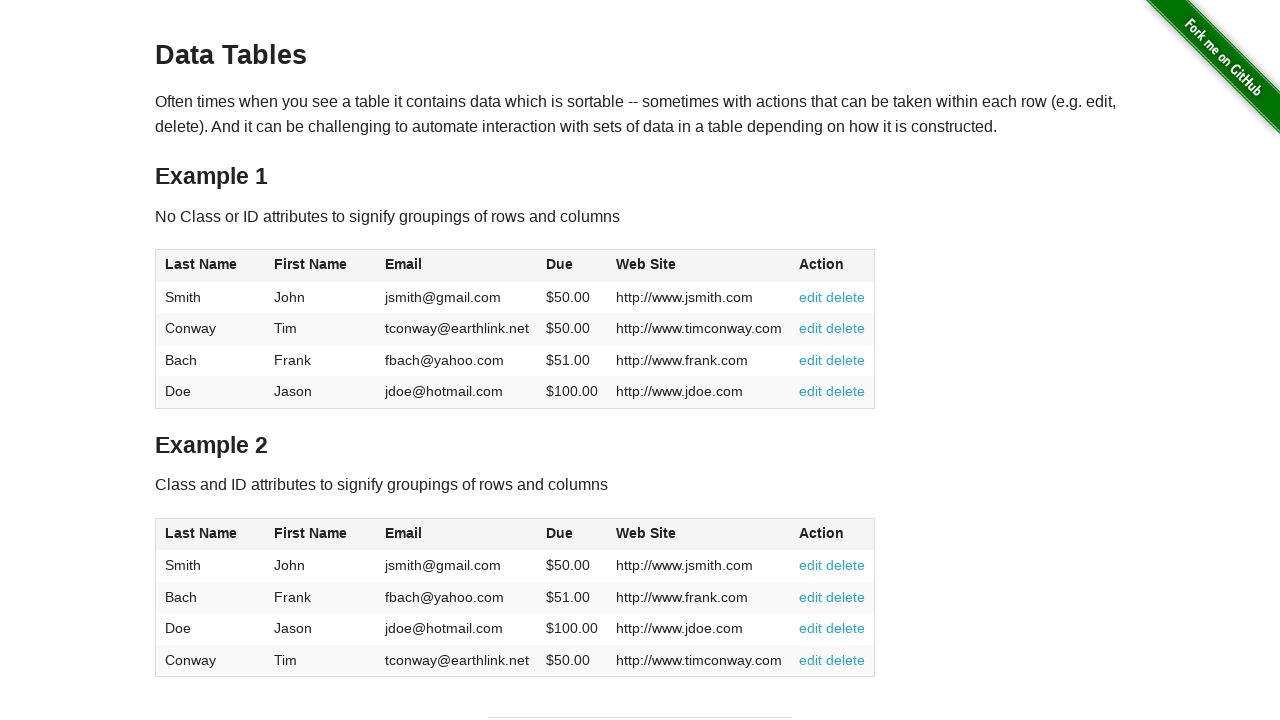